Tests marking individual items as complete by checking checkboxes on two todo items

Starting URL: https://demo.playwright.dev/todomvc

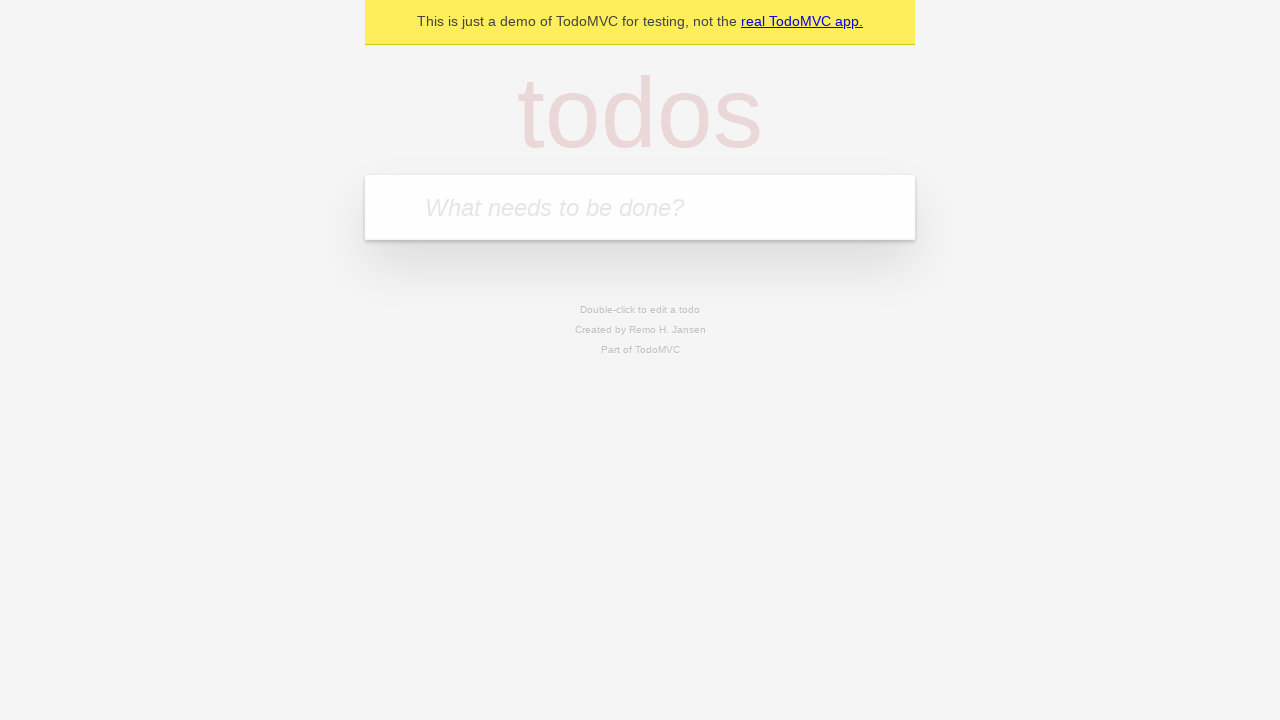

Located the todo input field with placeholder 'What needs to be done?'
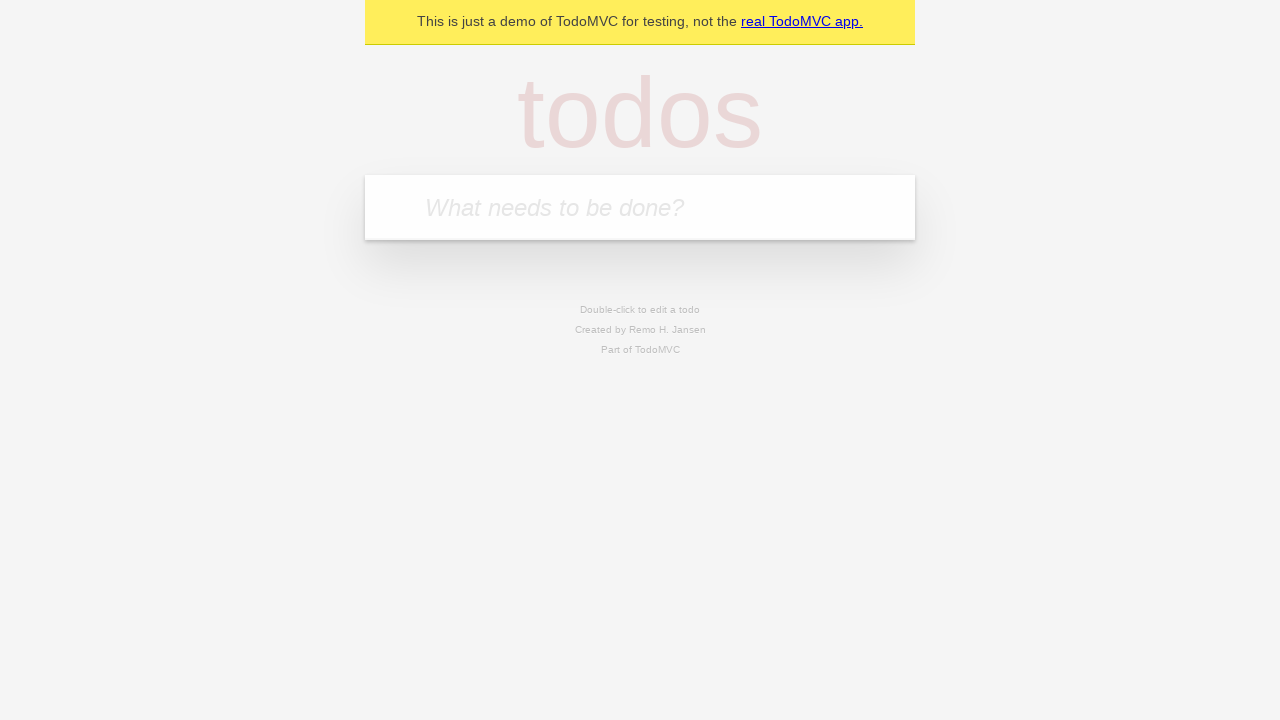

Filled todo input with 'buy some cheese' on internal:attr=[placeholder="What needs to be done?"i]
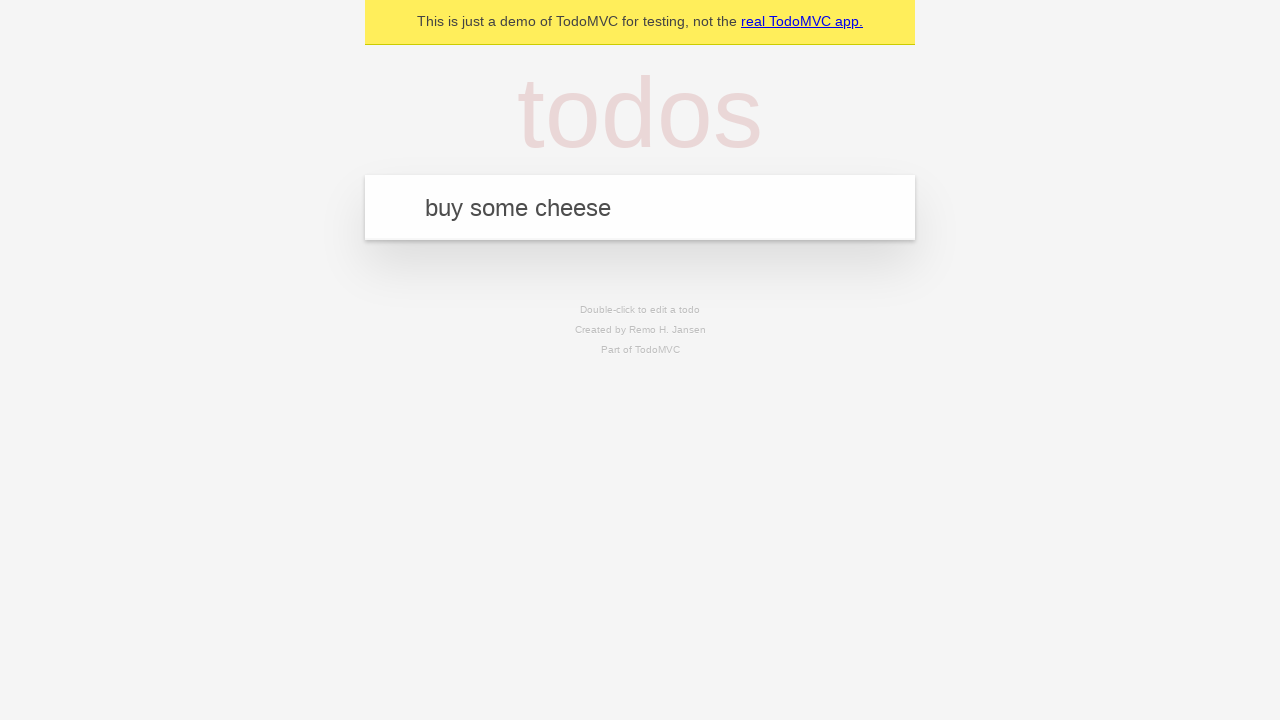

Pressed Enter to create first todo item on internal:attr=[placeholder="What needs to be done?"i]
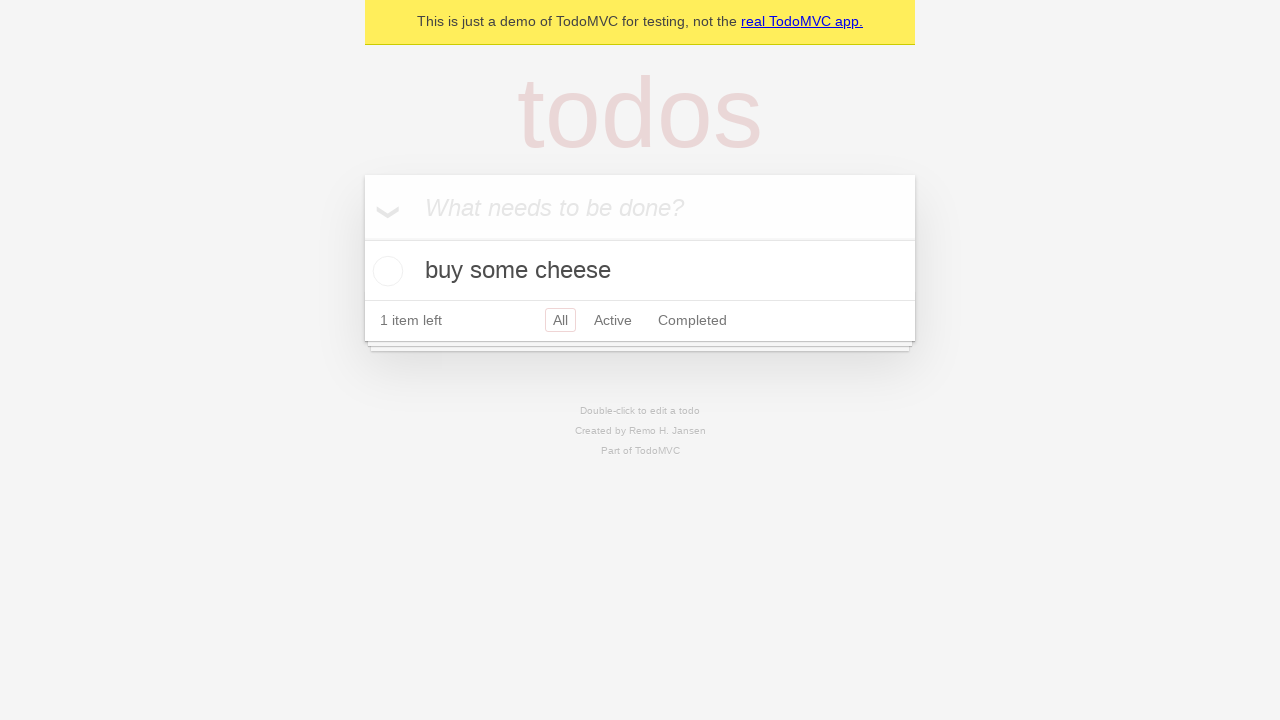

Filled todo input with 'feed the cat' on internal:attr=[placeholder="What needs to be done?"i]
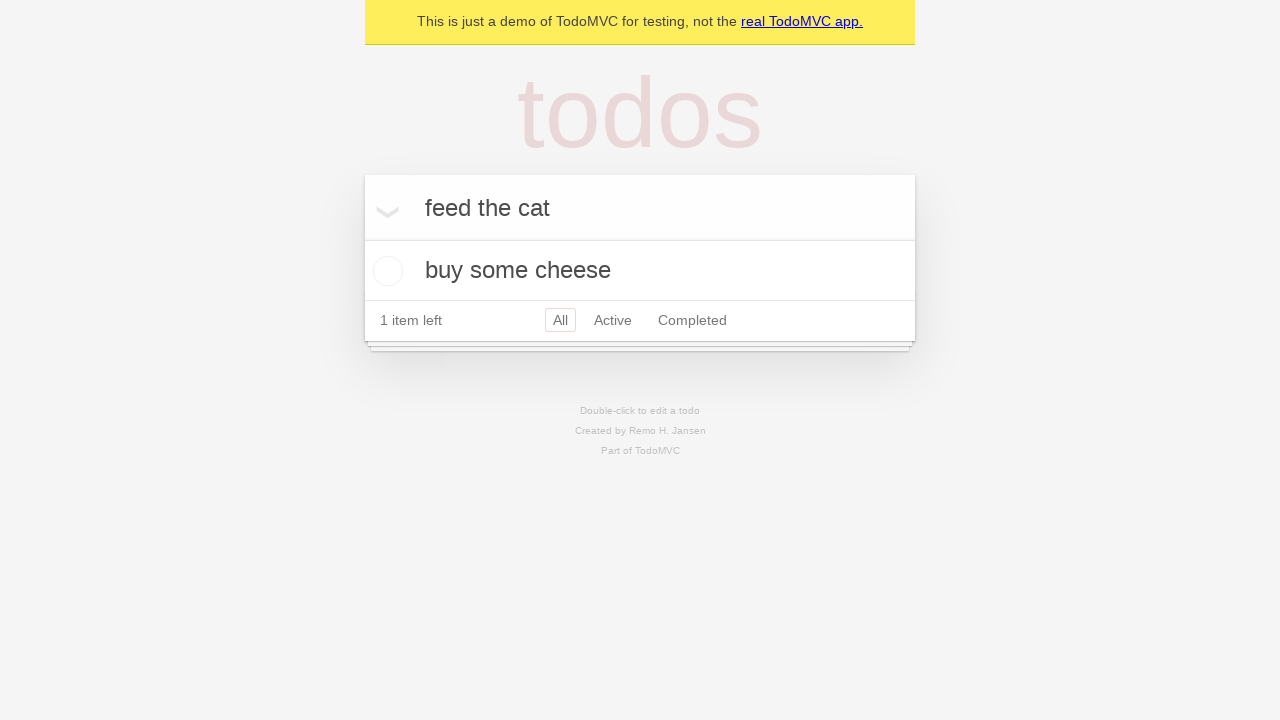

Pressed Enter to create second todo item on internal:attr=[placeholder="What needs to be done?"i]
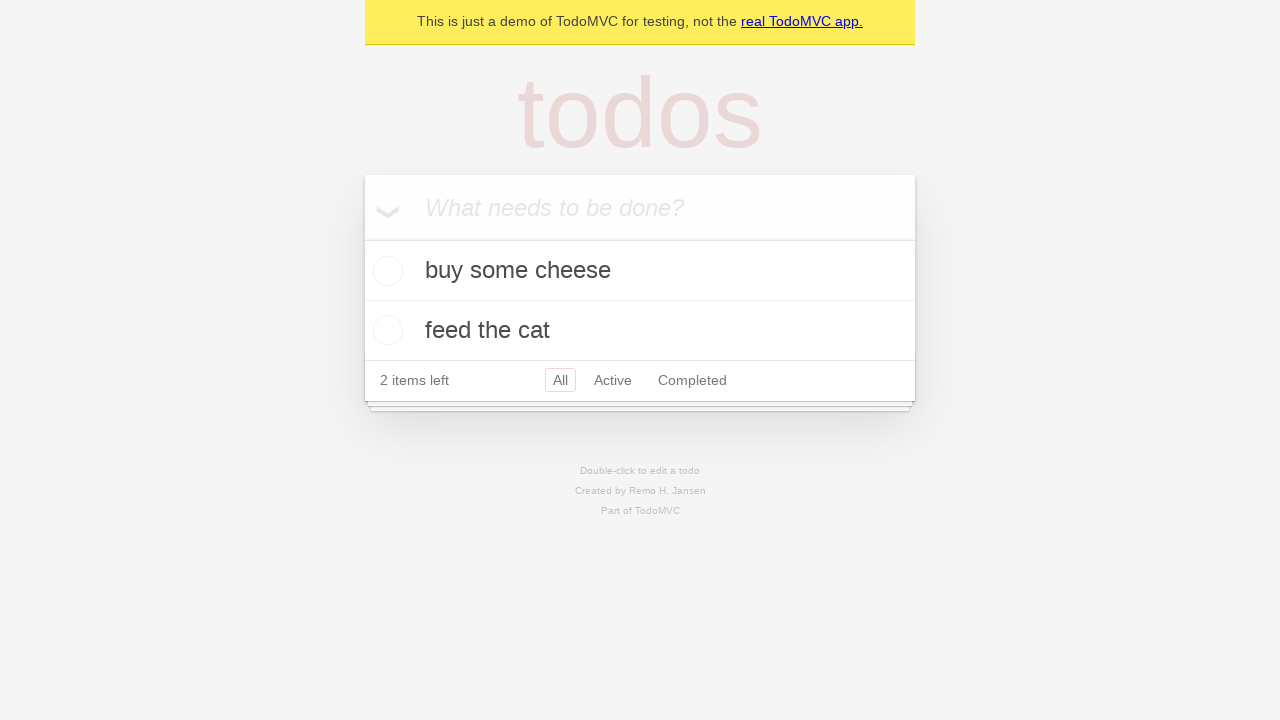

Waited for 2 todo items to be rendered in the DOM
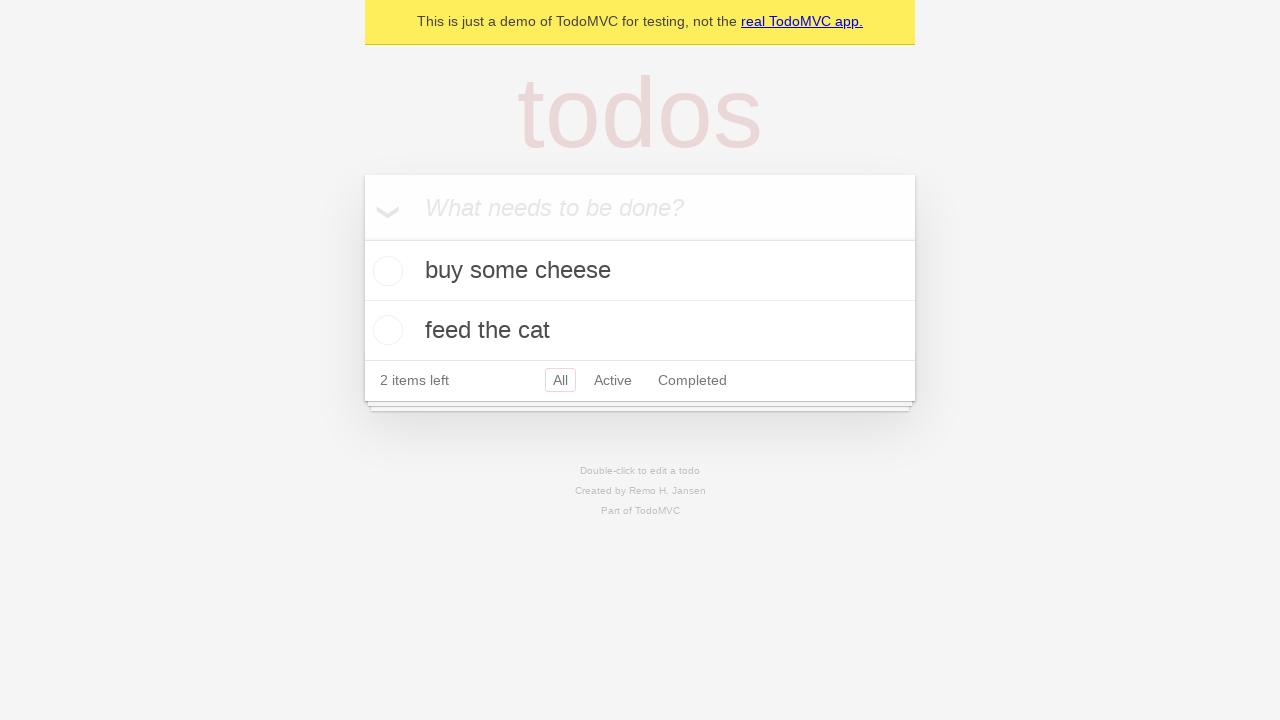

Located the first todo item
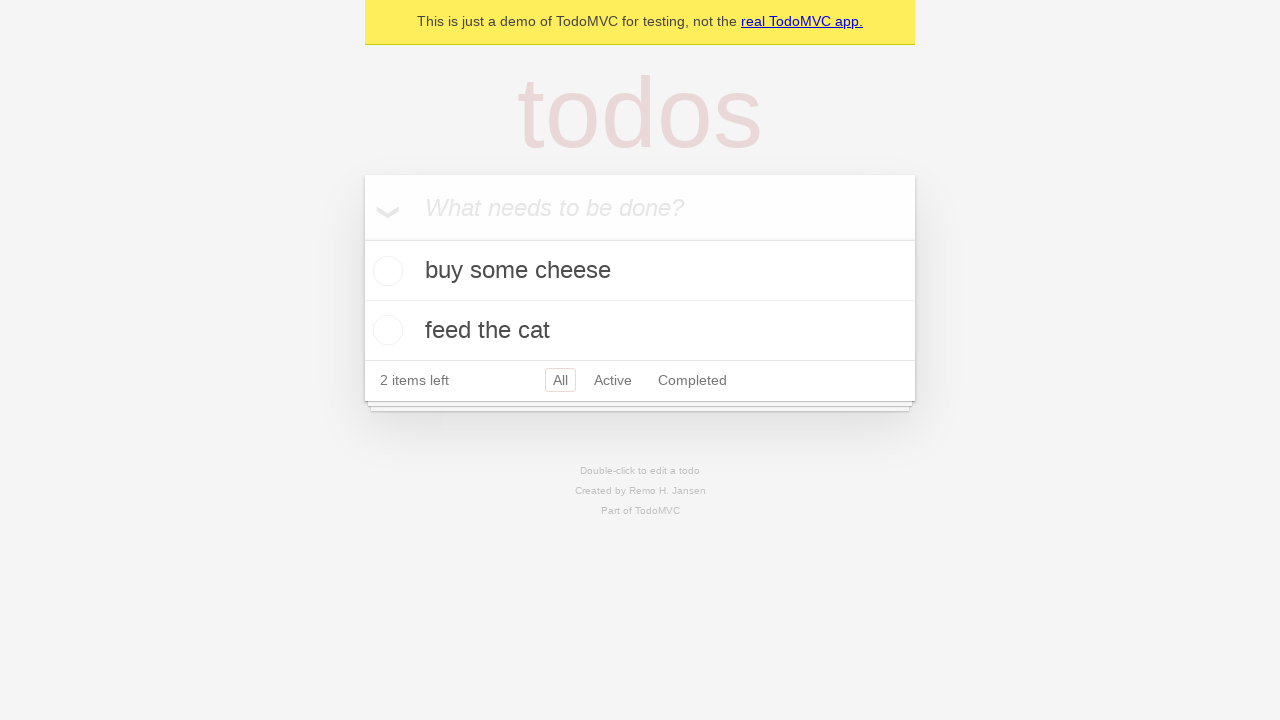

Checked the checkbox for the first todo item 'buy some cheese' at (385, 271) on internal:testid=[data-testid="todo-item"s] >> nth=0 >> internal:role=checkbox
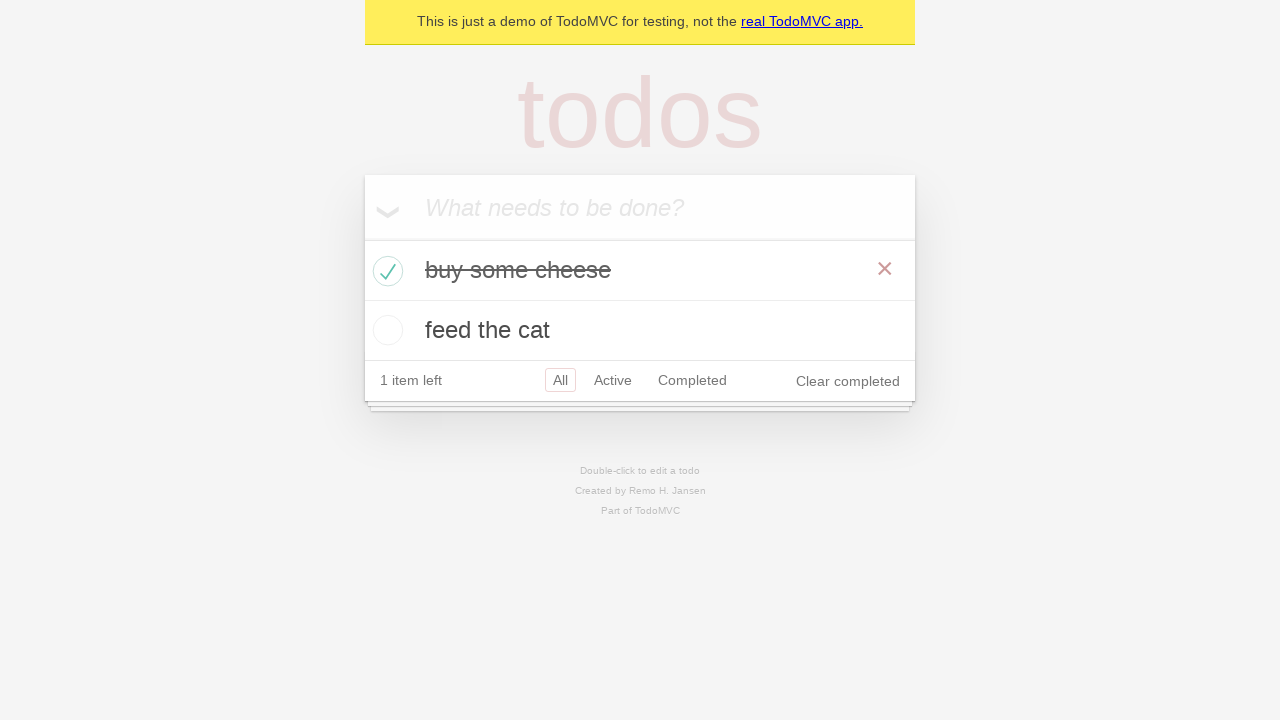

Located the second todo item
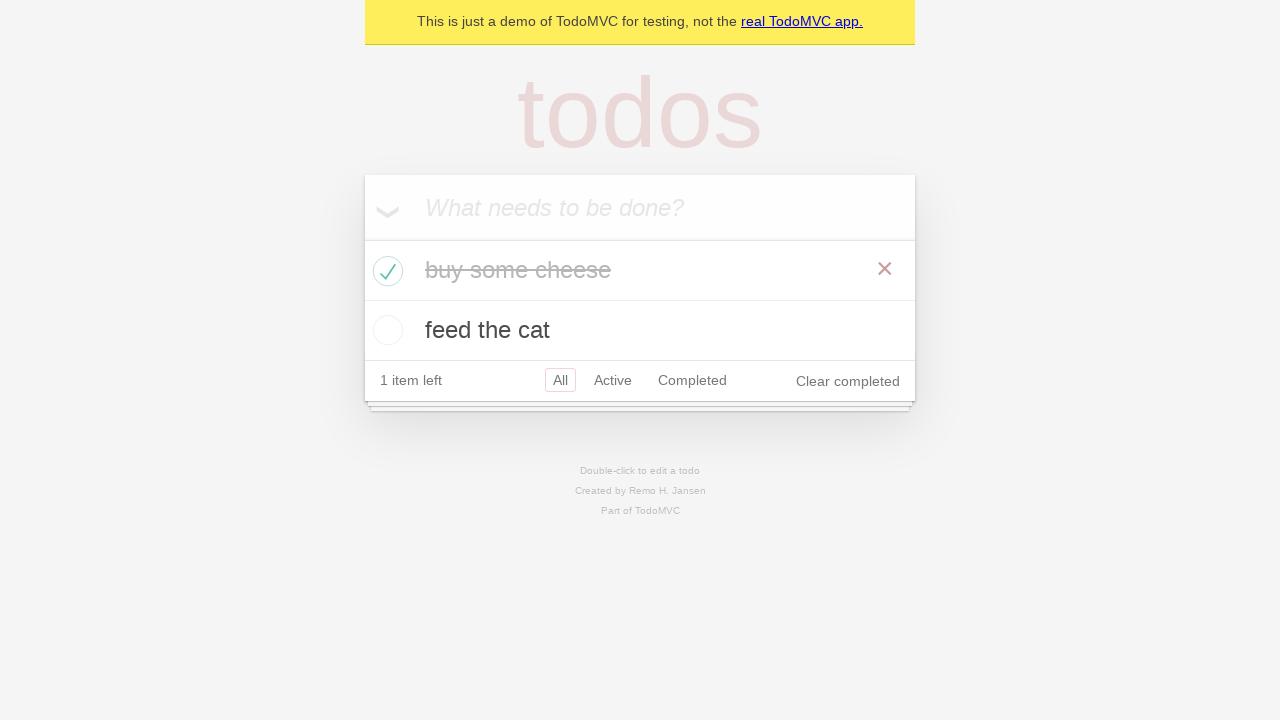

Checked the checkbox for the second todo item 'feed the cat' at (385, 330) on internal:testid=[data-testid="todo-item"s] >> nth=1 >> internal:role=checkbox
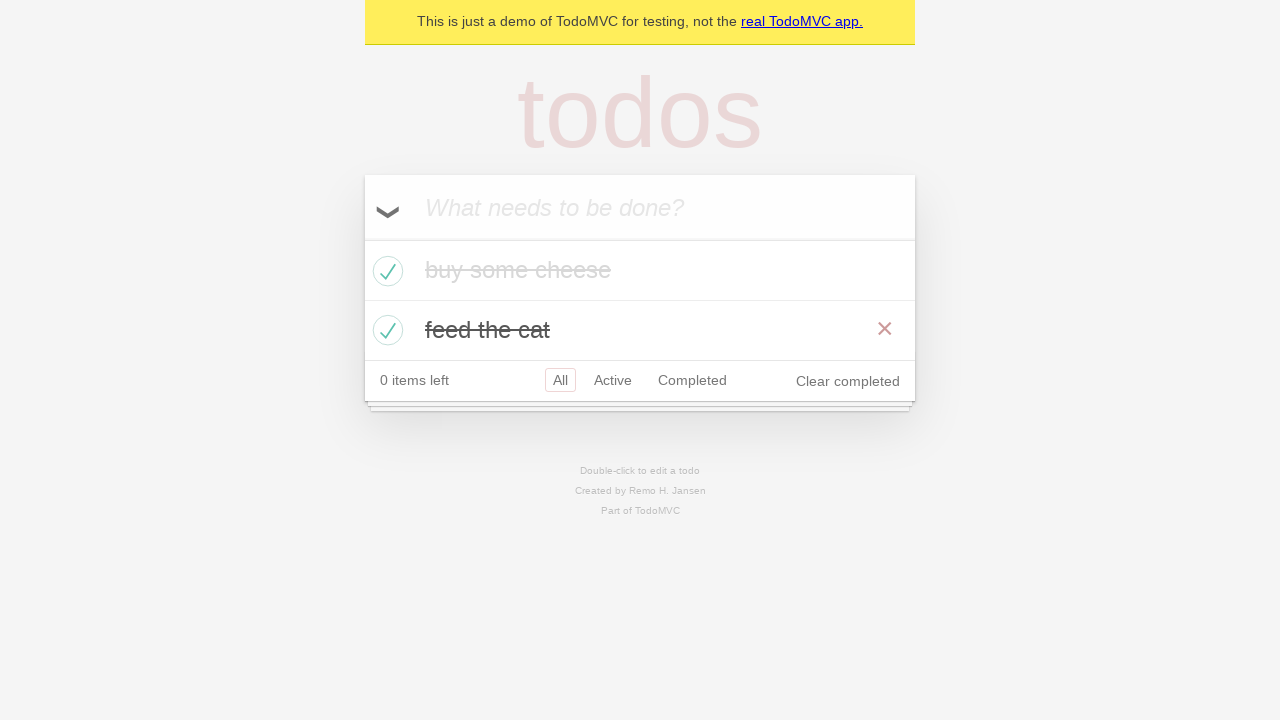

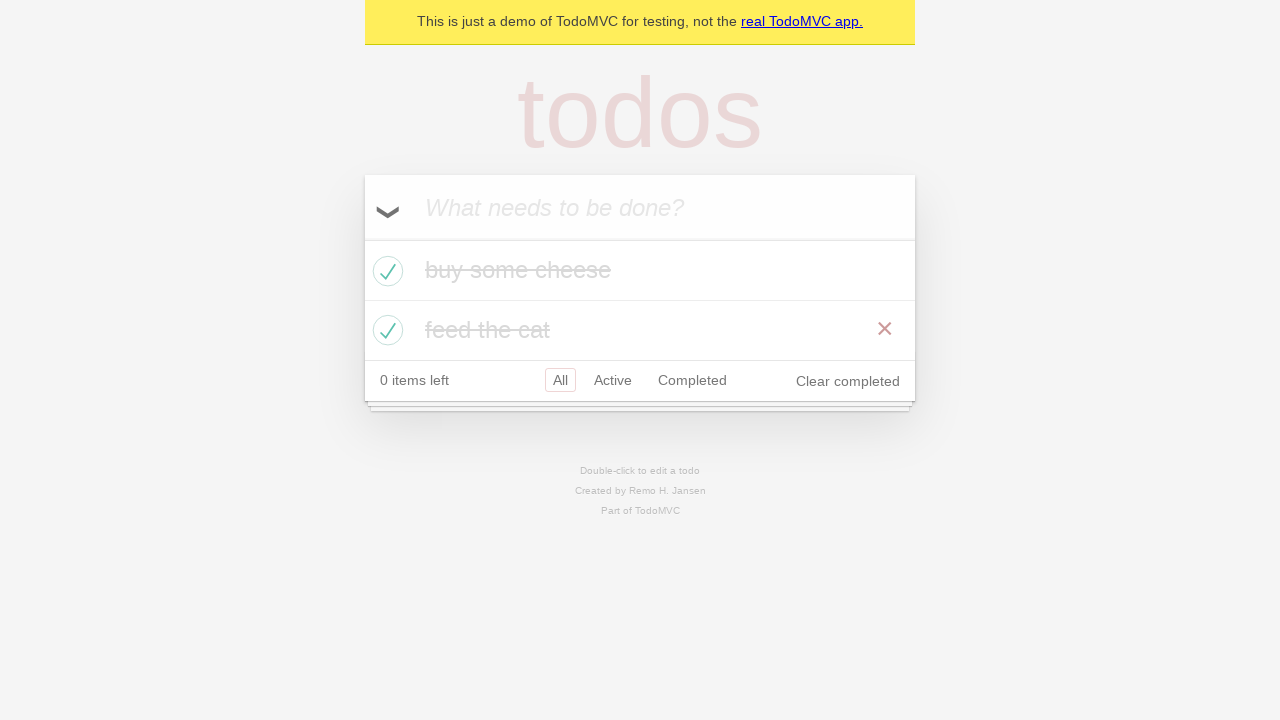